Tests checkbox functionality by checking a checkbox, submitting, verifying result text, then attempting to interact again

Starting URL: https://www.qa-practice.com/elements/checkbox/single_checkbox

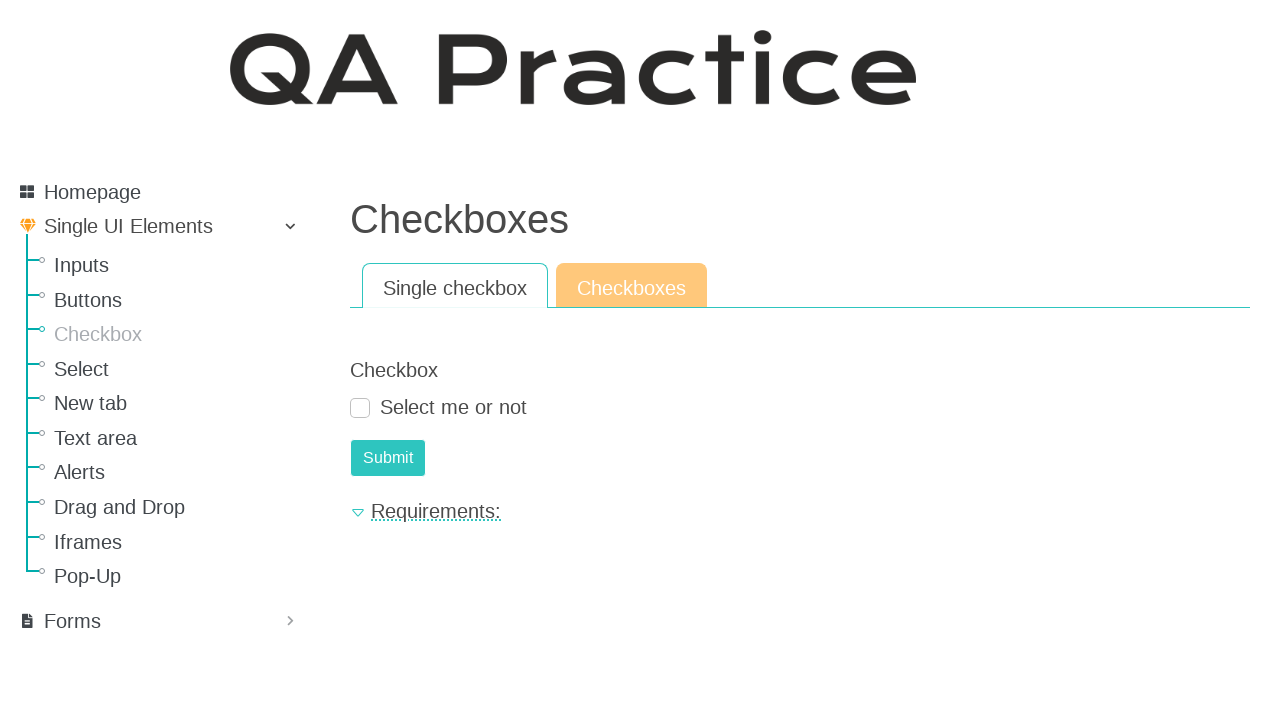

Clicked the checkbox at (360, 408) on #id_checkbox_0
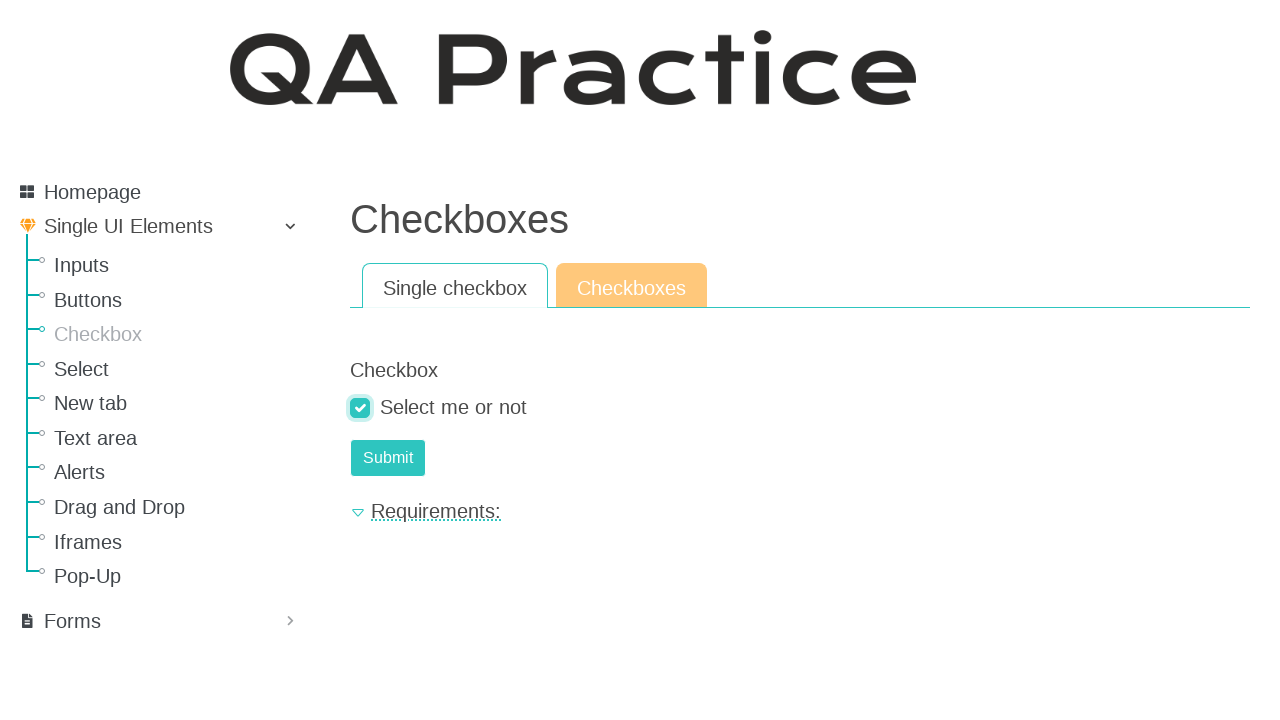

Clicked submit button at (388, 458) on #submit-id-submit
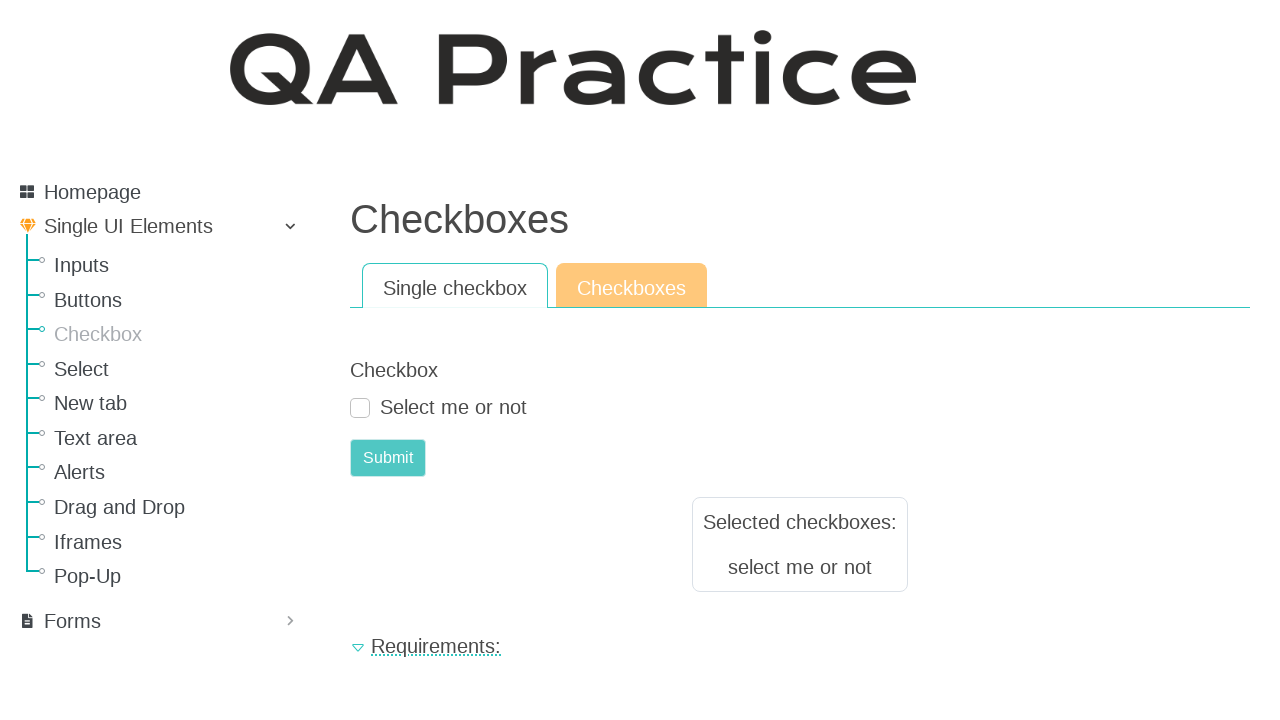

Retrieved result text
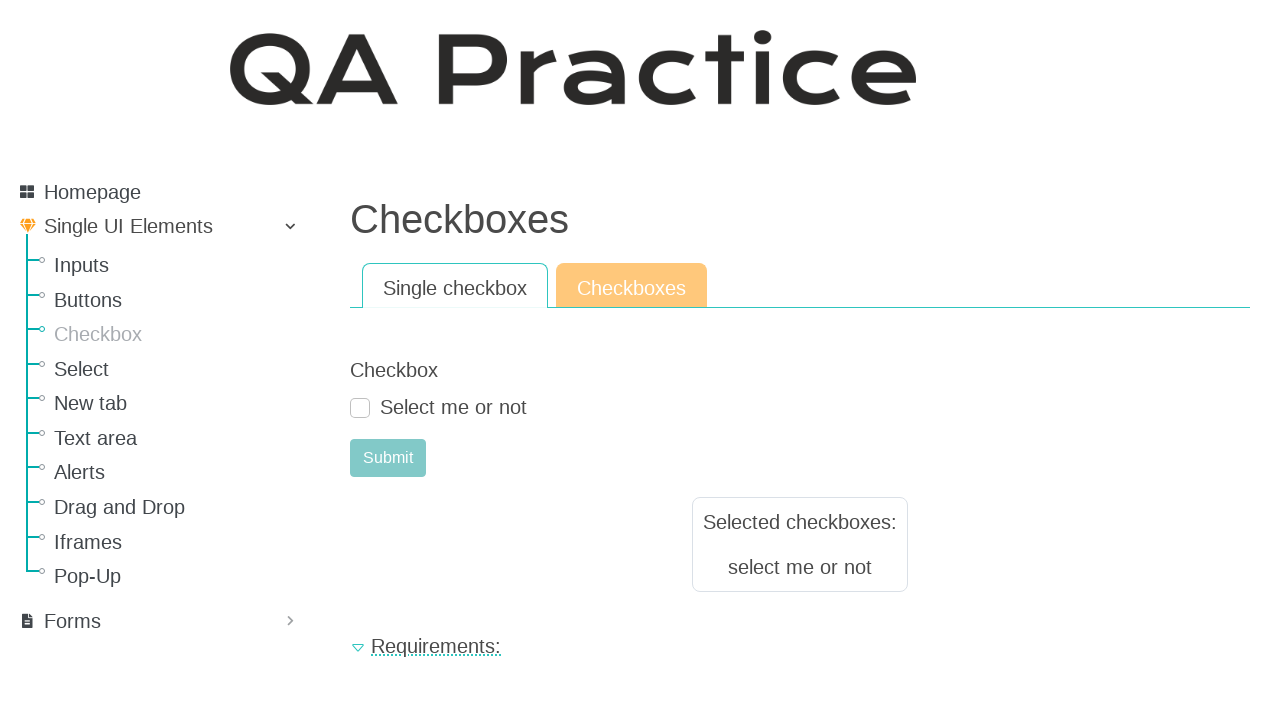

Verified result text equals 'select me or not'
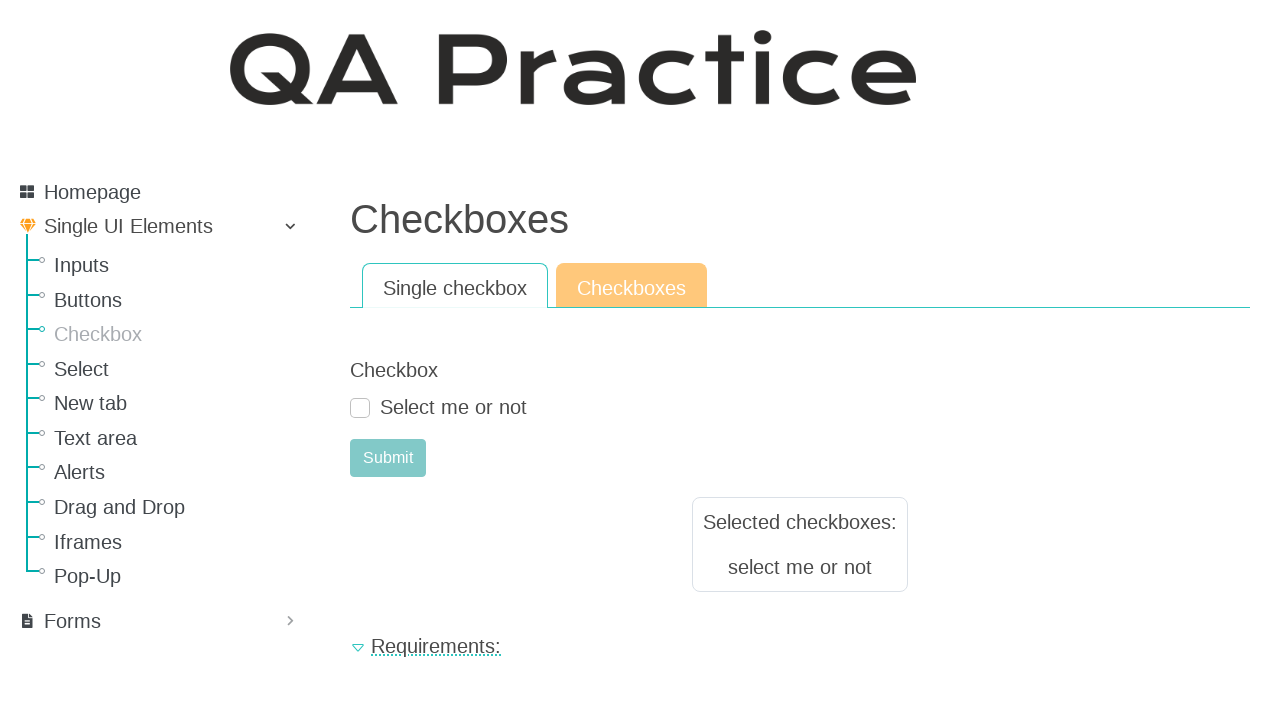

Clicked checkbox again after re-locating at (360, 408) on #id_checkbox_0
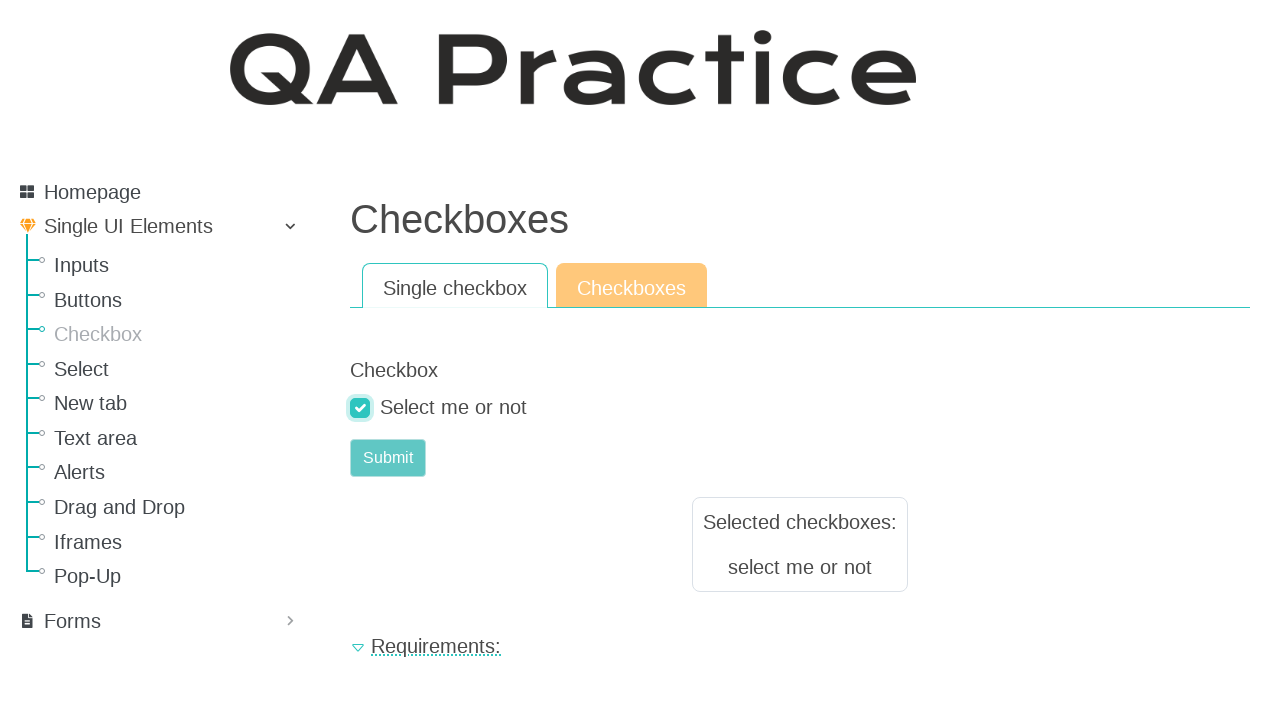

Clicked submit button again at (388, 458) on #submit-id-submit
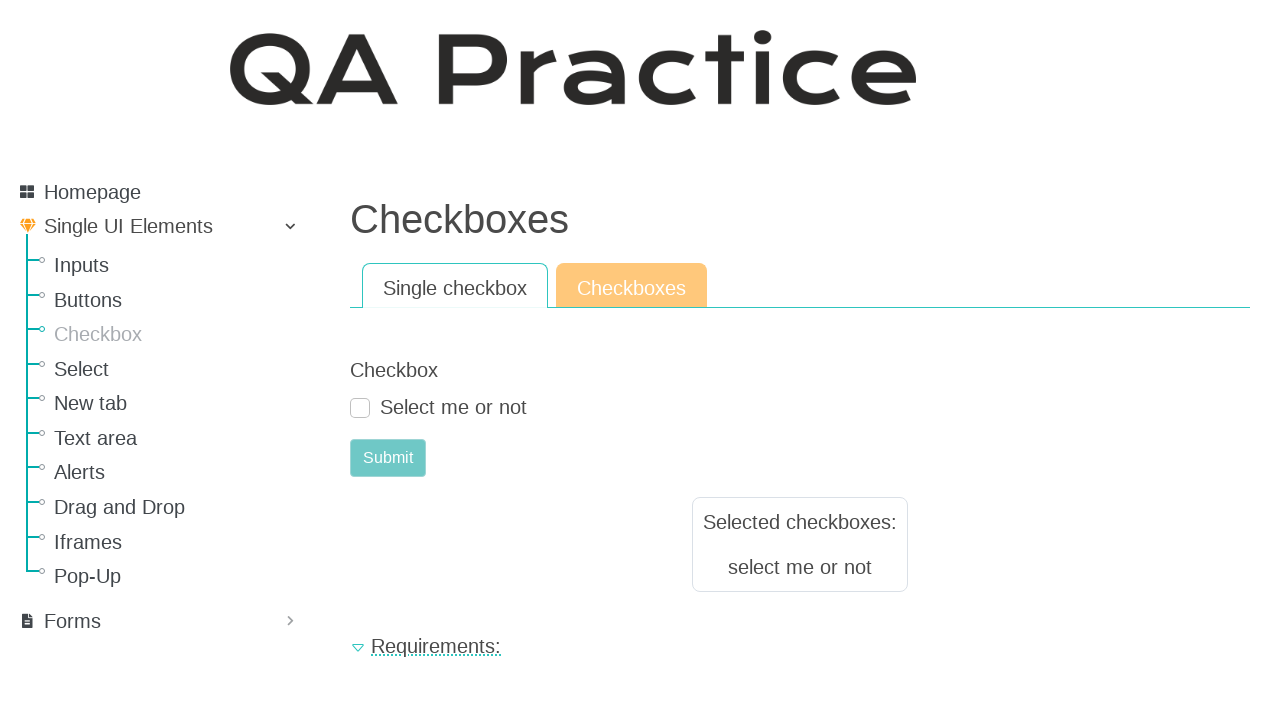

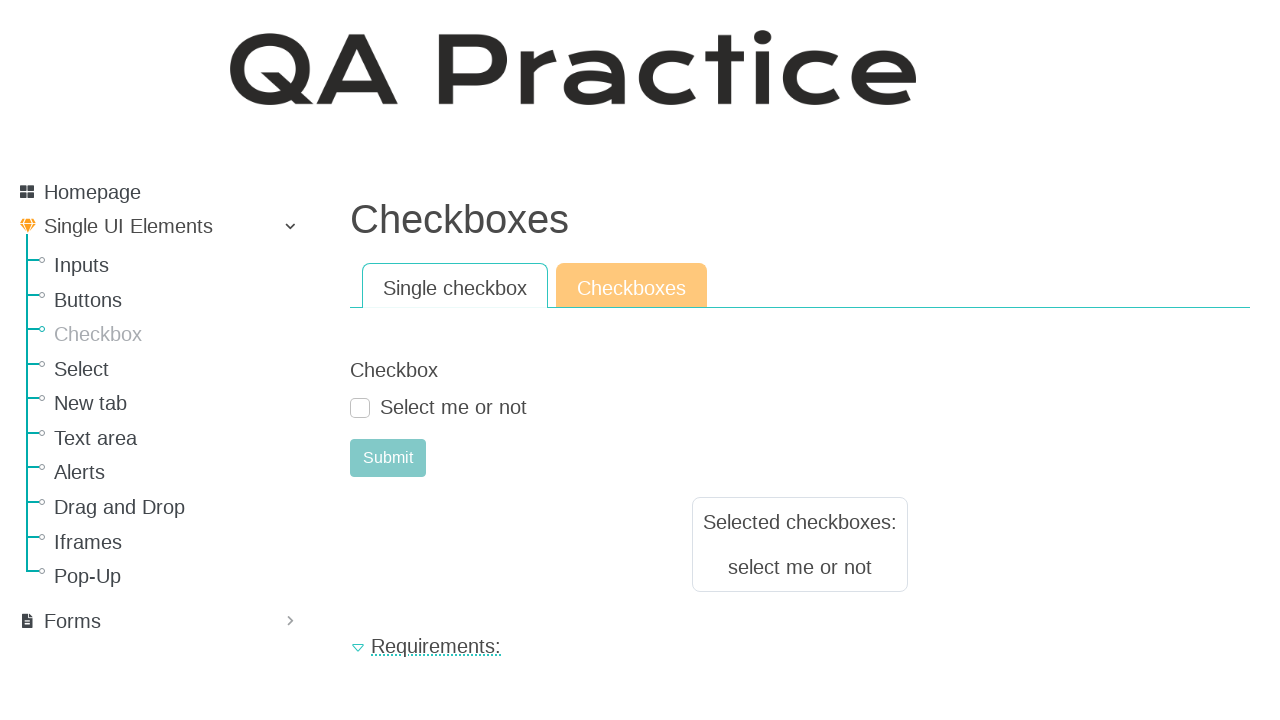